Tests searching with an empty field and verifies the error message about no keyword provided

Starting URL: https://www.sharelane.com/cgi-bin/main.py

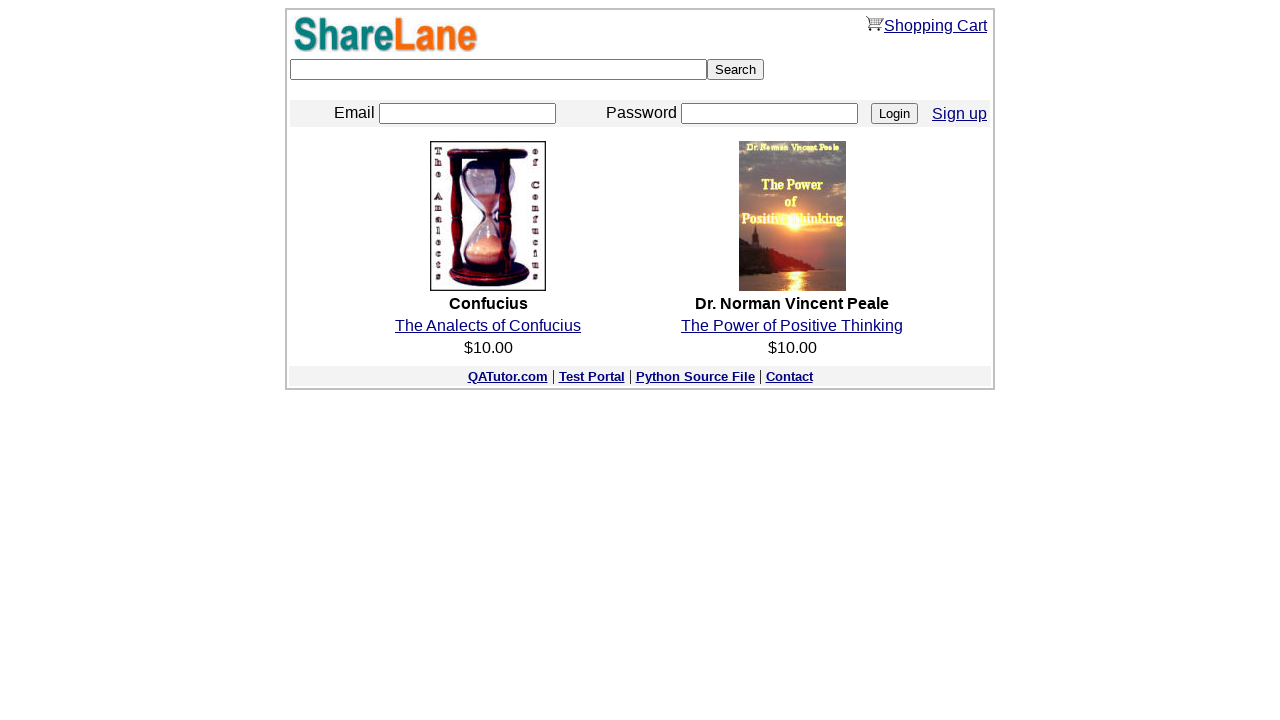

Clicked search button without entering any keyword at (736, 70) on input[value='Search']
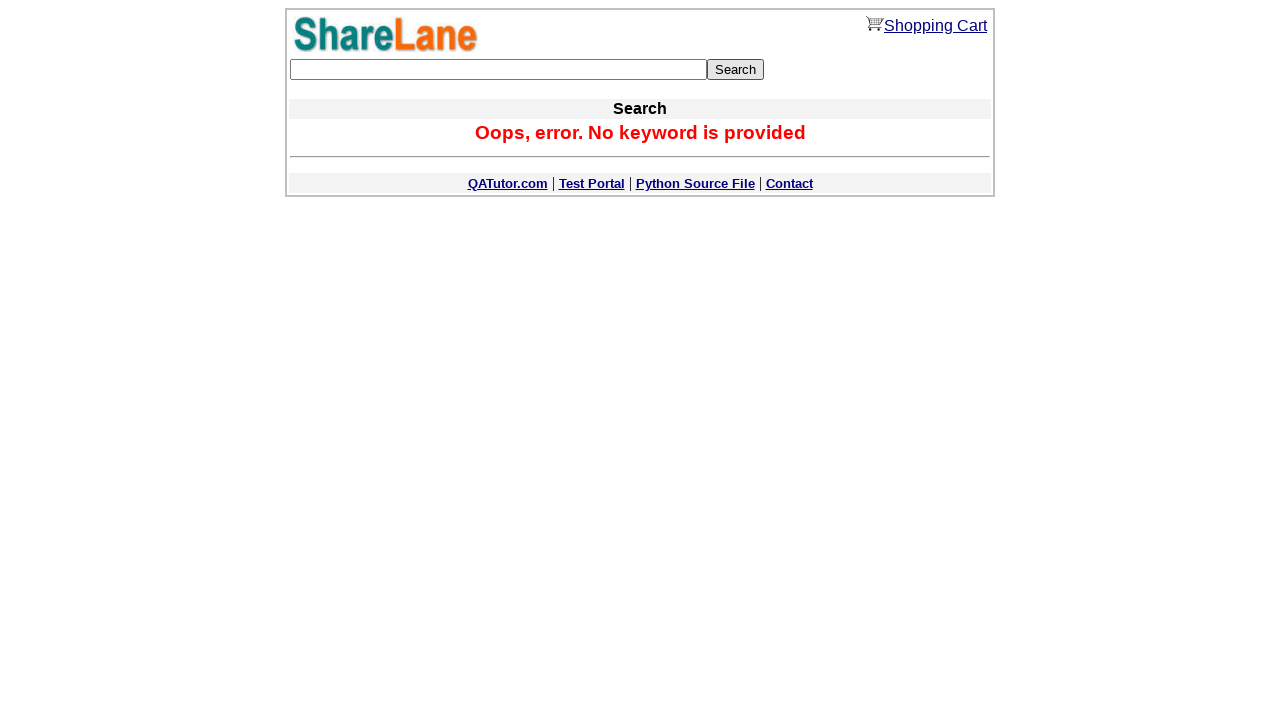

Error message about no keyword provided appeared
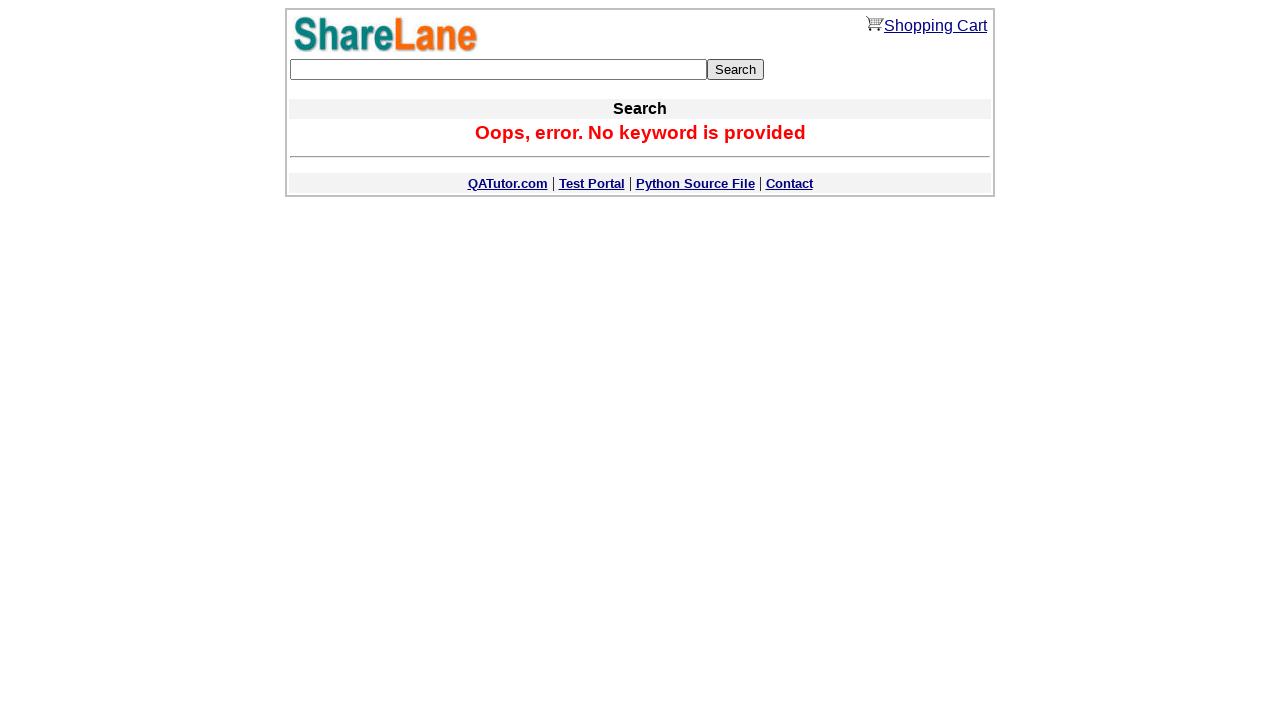

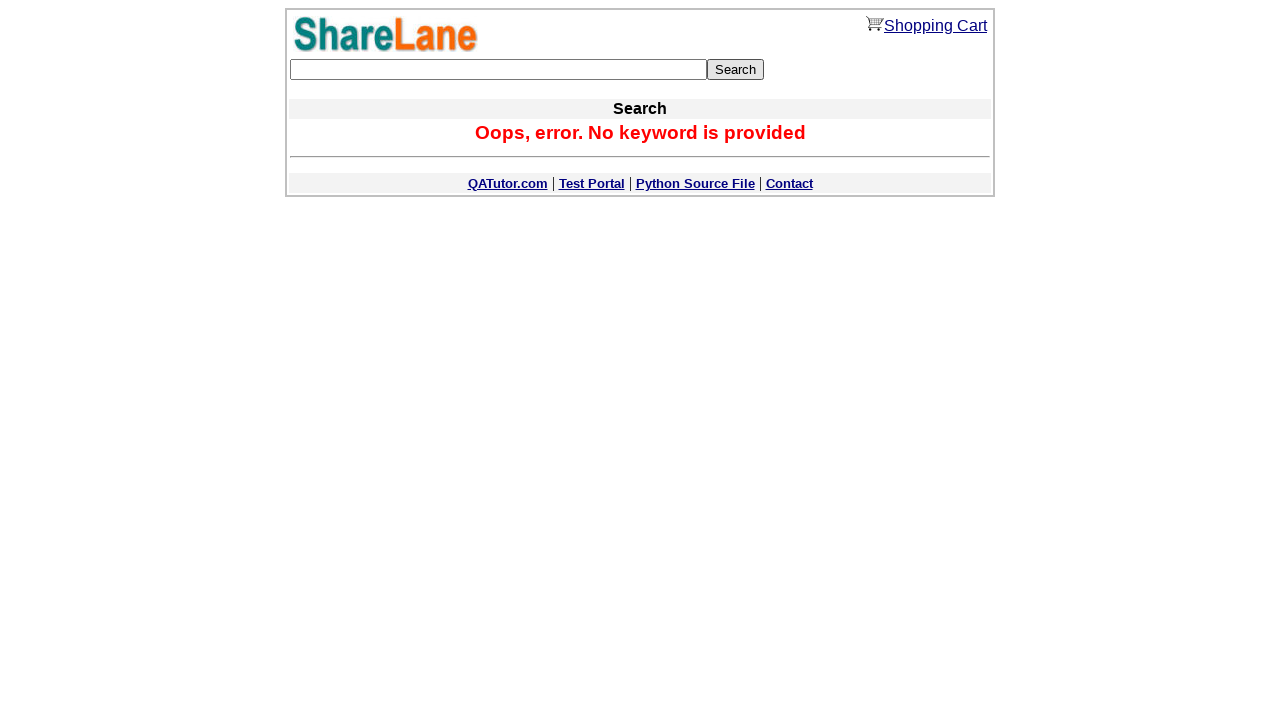